Tests browser window functionality by scrolling to and interacting with the new tab button on the DemoQA browser windows page

Starting URL: https://demoqa.com/browser-windows

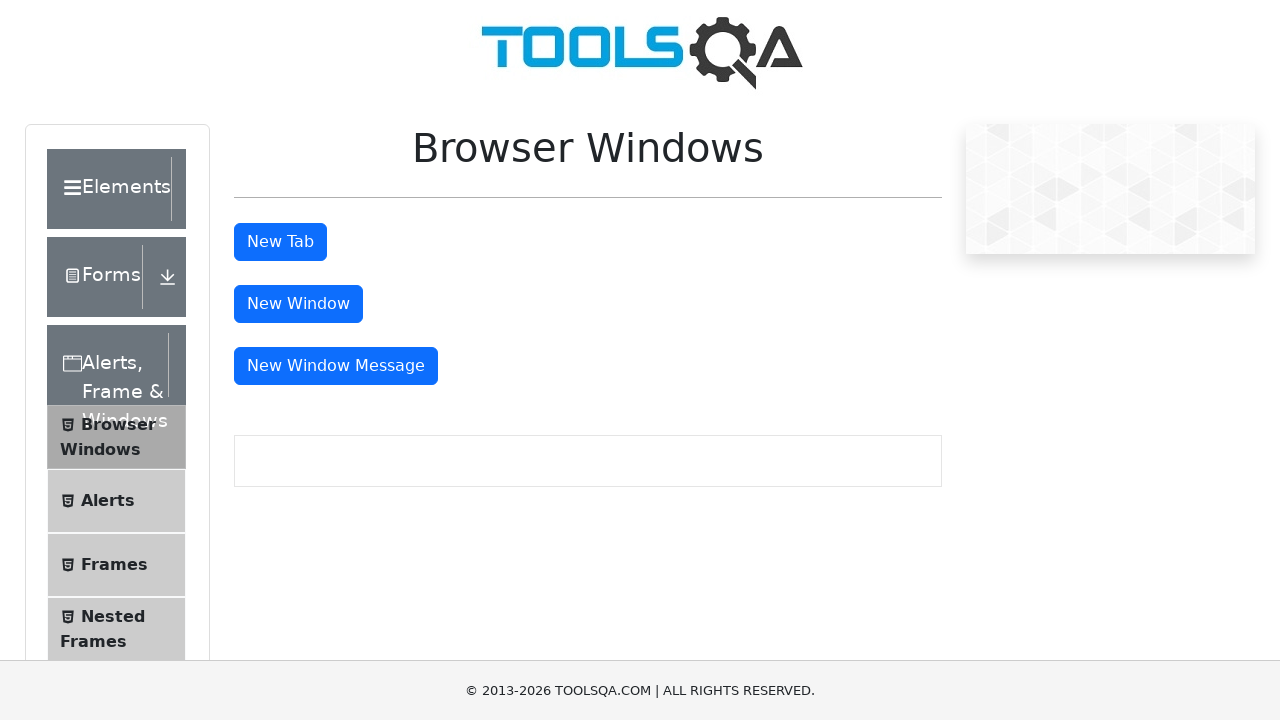

Navigated to DemoQA browser windows page
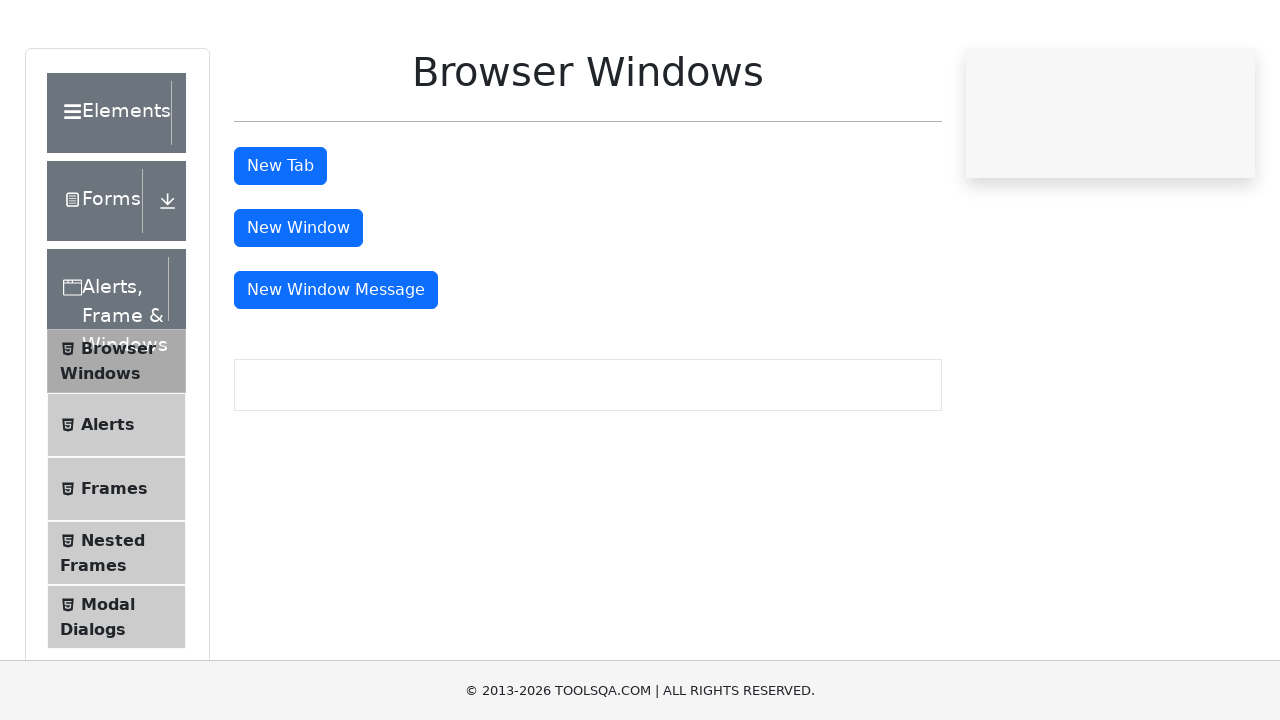

Located the new tab button element
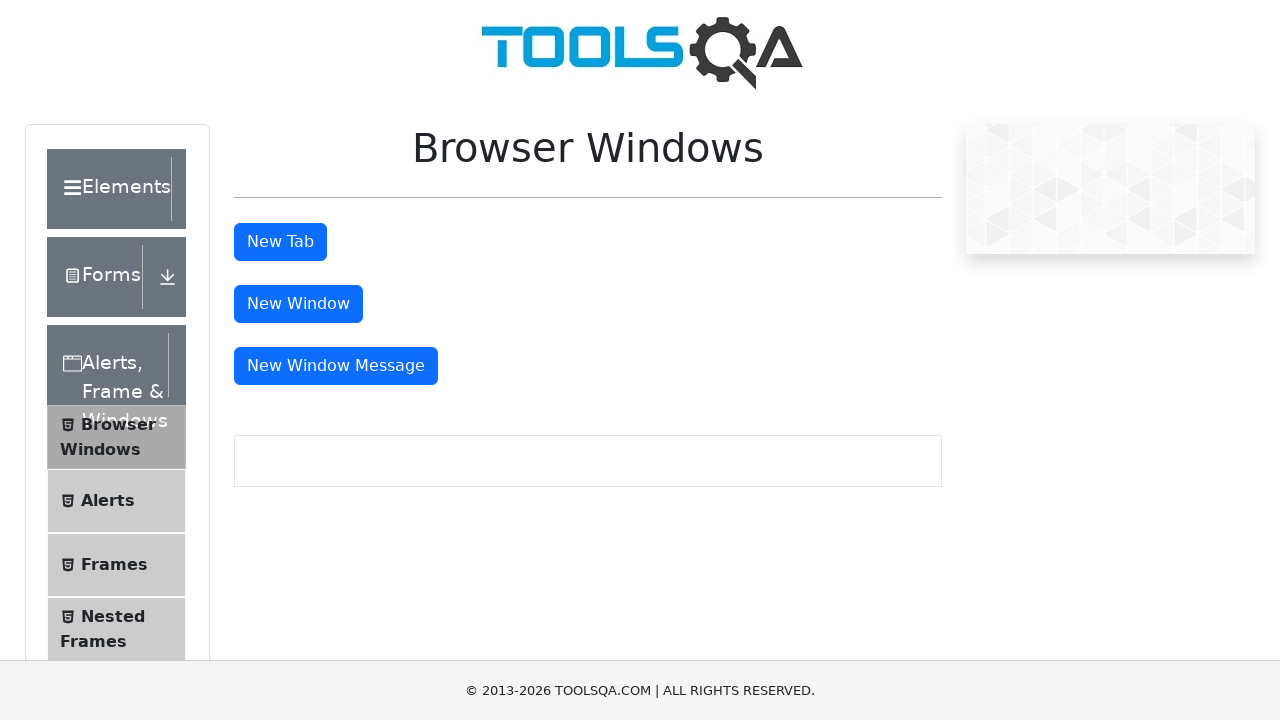

Scrolled to the new tab button to make it visible
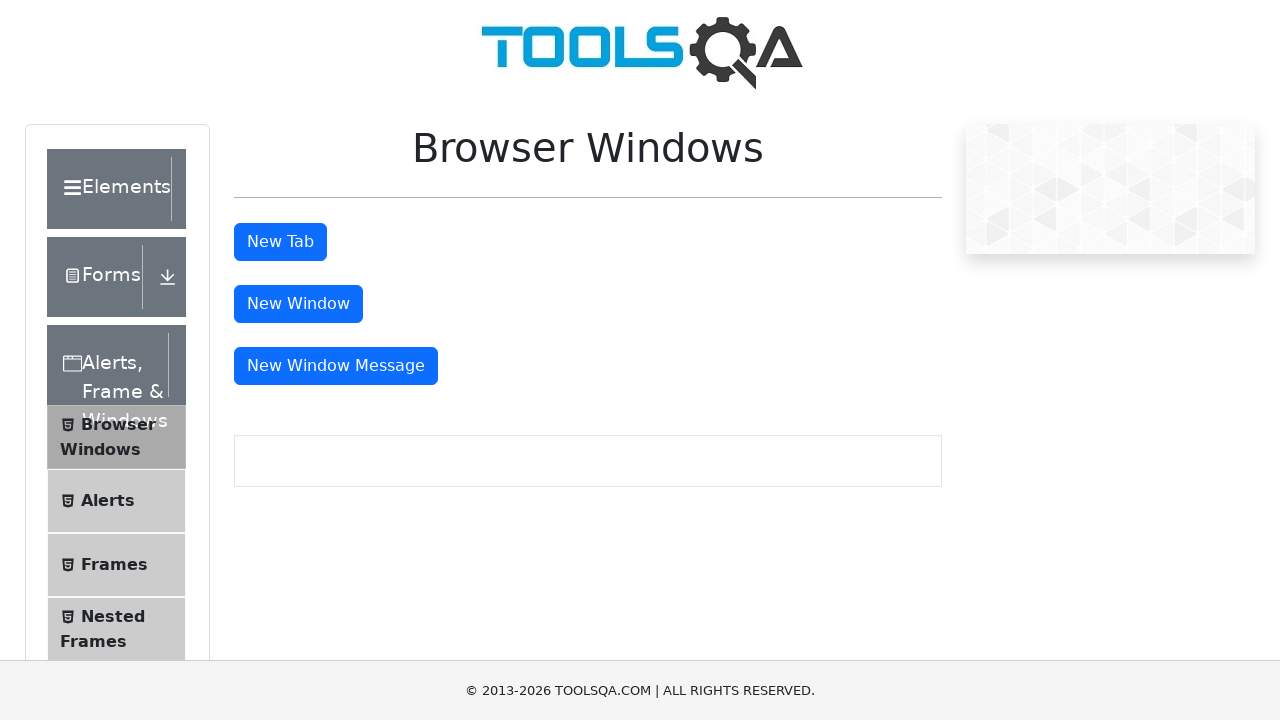

Clicked the new tab button at (280, 242) on xpath=//button[@id='tabButton']
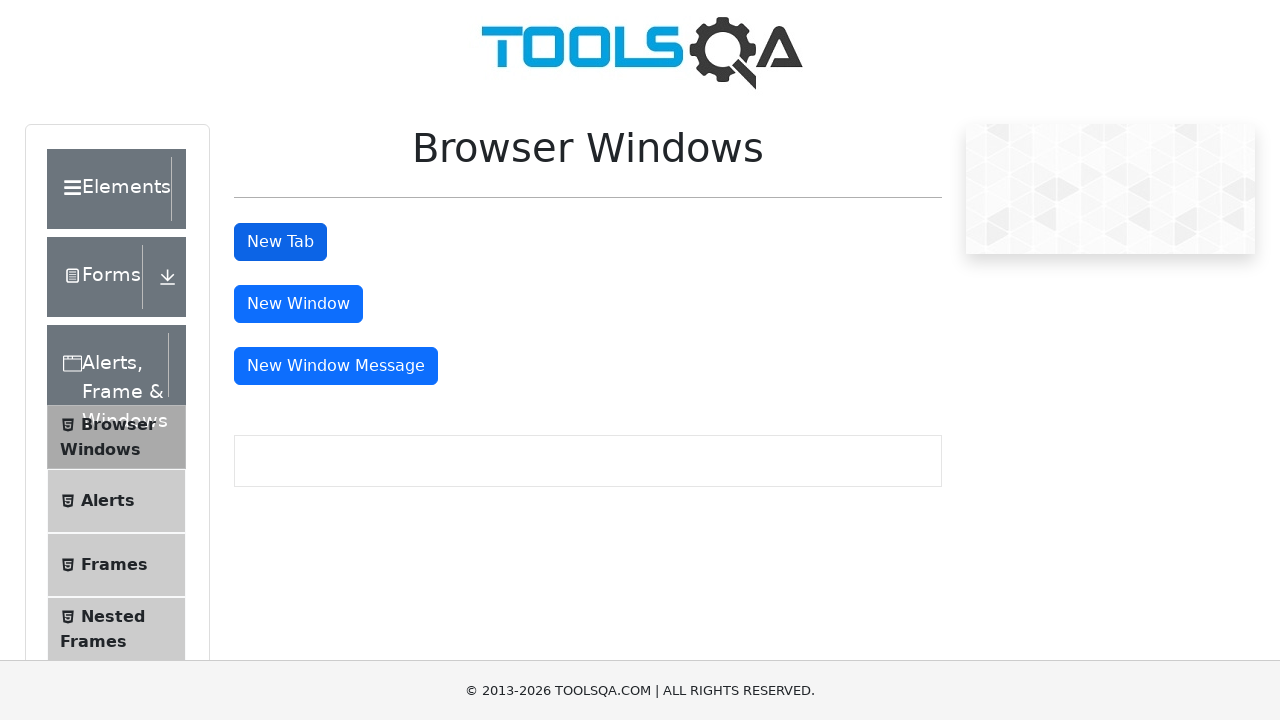

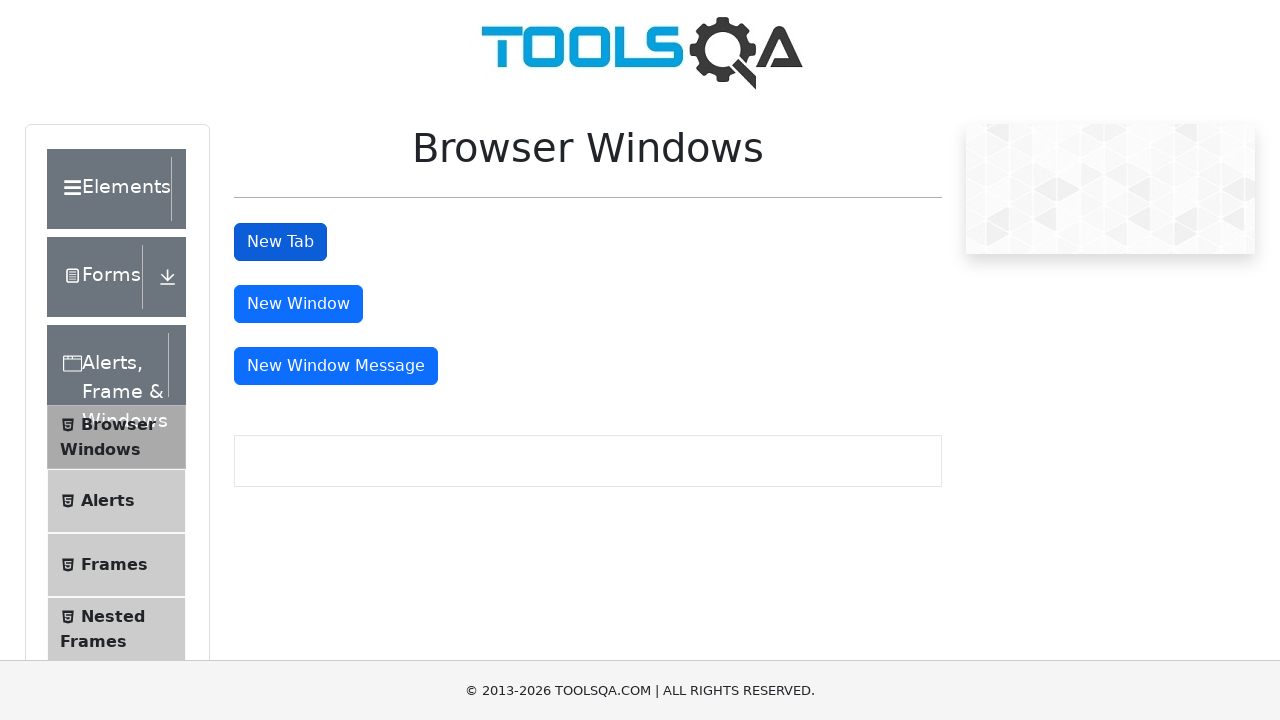